Navigates to the-internet.herokuapp.com demo site and performs page scrolling operations

Starting URL: https://the-internet.herokuapp.com

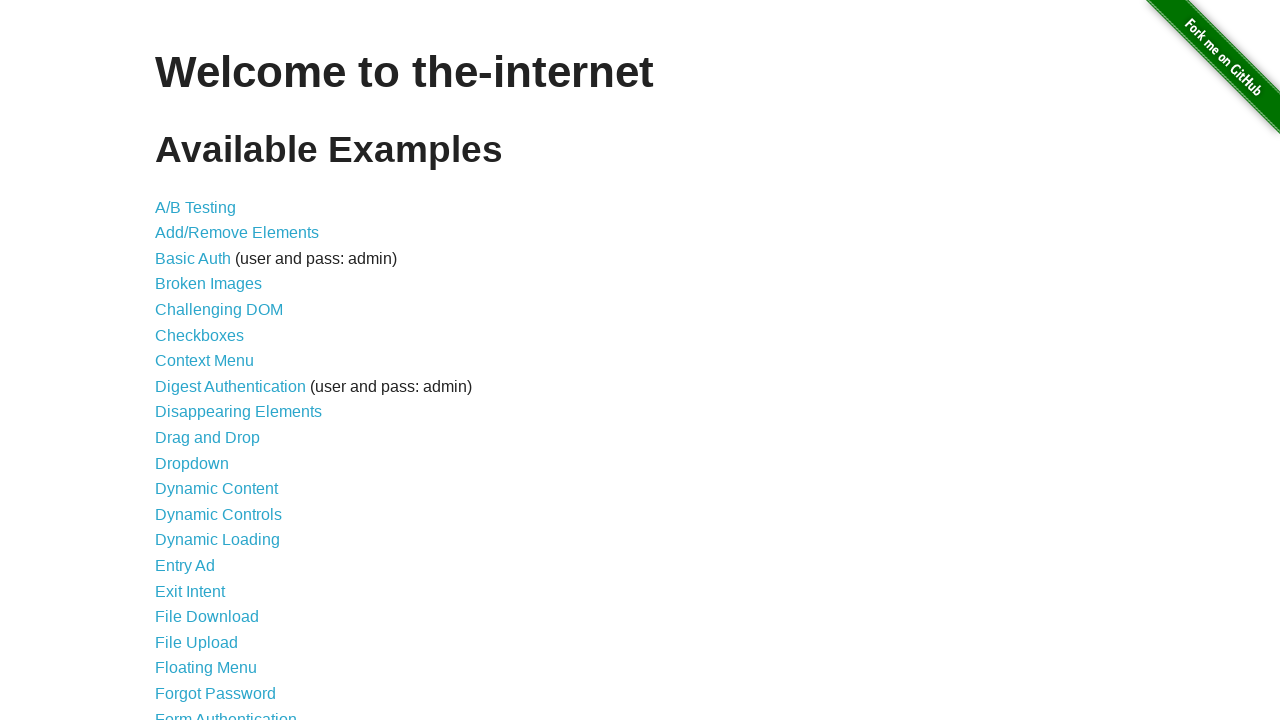

Navigated to the-internet.herokuapp.com demo site
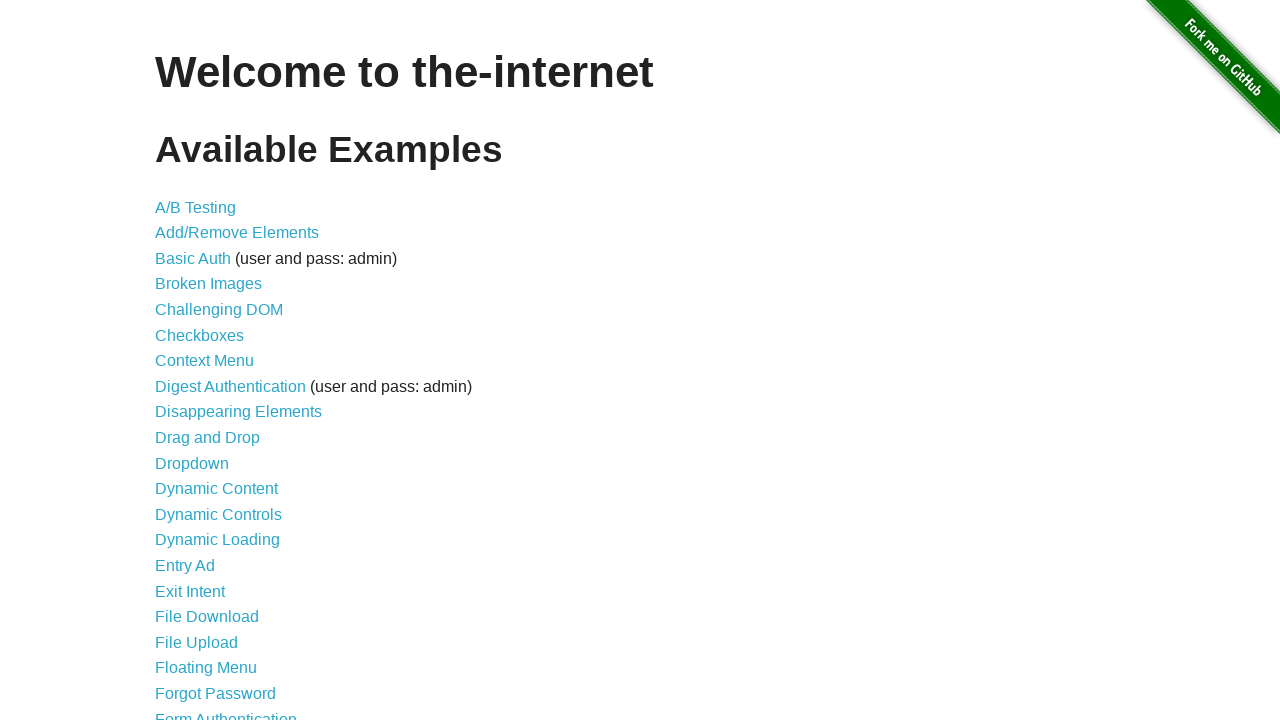

Scrolled down the page by 500 pixels
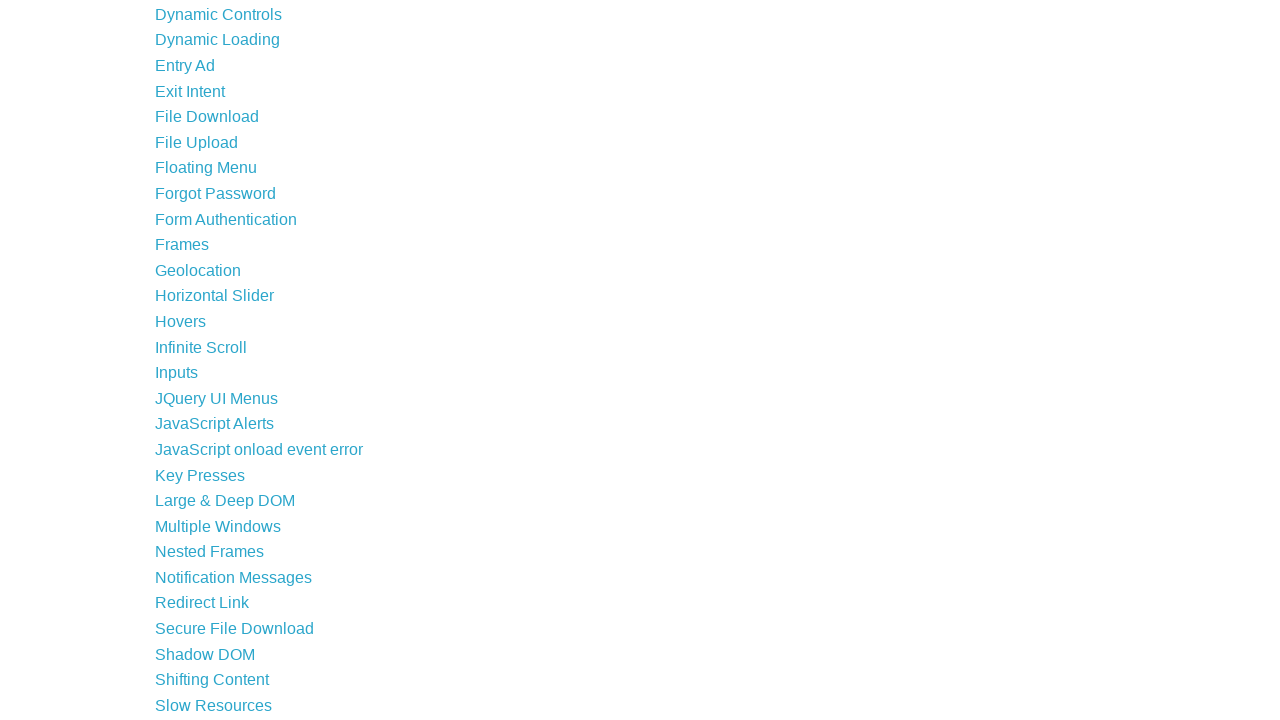

Scrolled to the bottom of the page
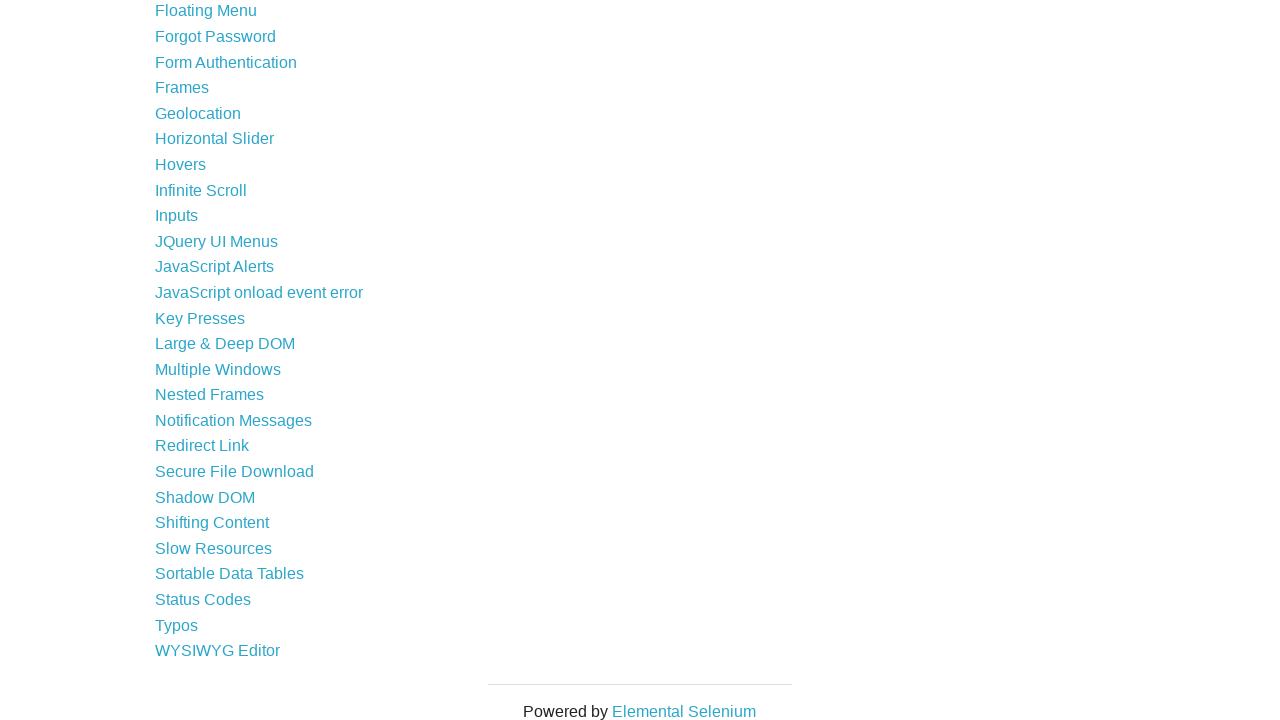

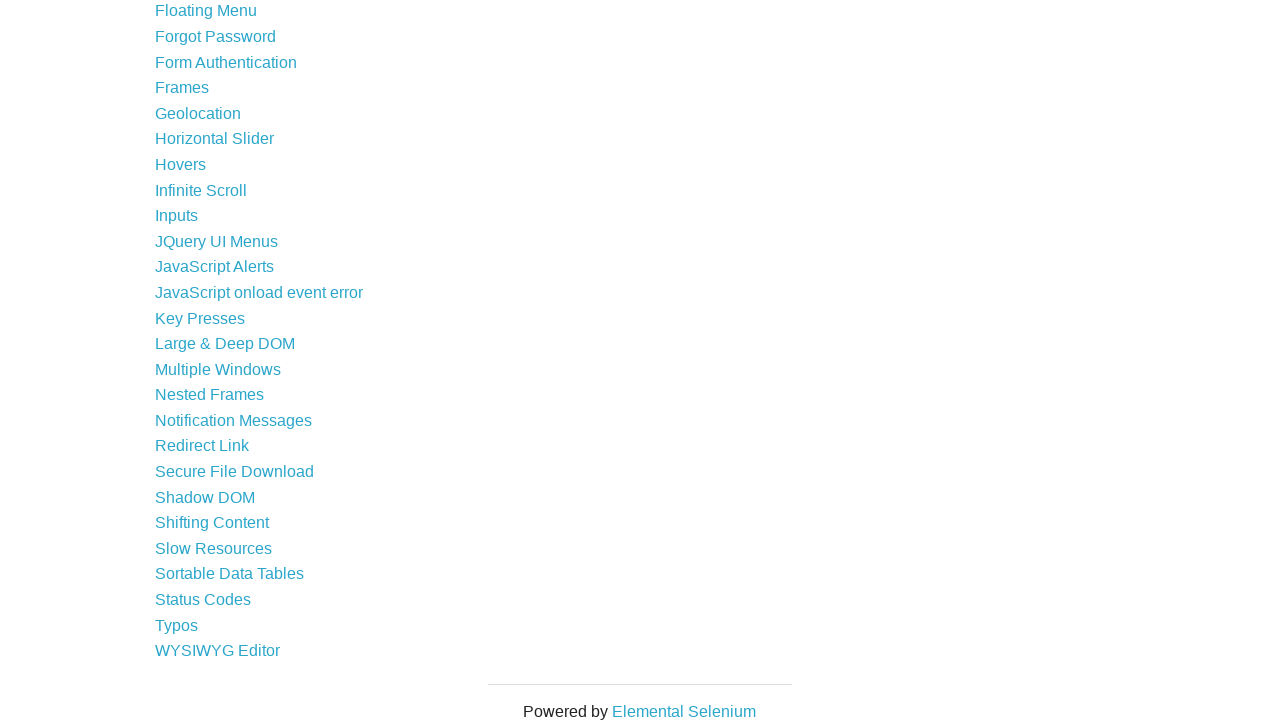